Tests radio button functionality by checking the 'No' option

Starting URL: https://thefreerangetester.github.io/sandbox-automation-testing/

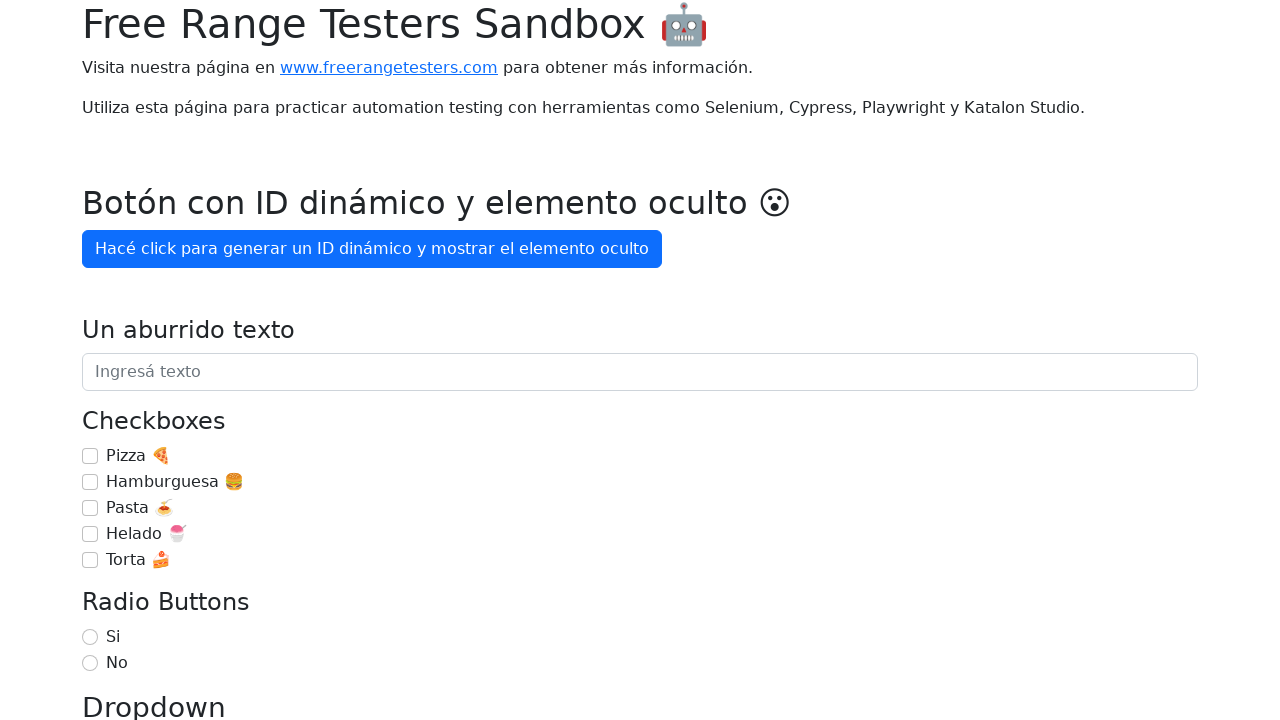

Navigated to sandbox automation testing page
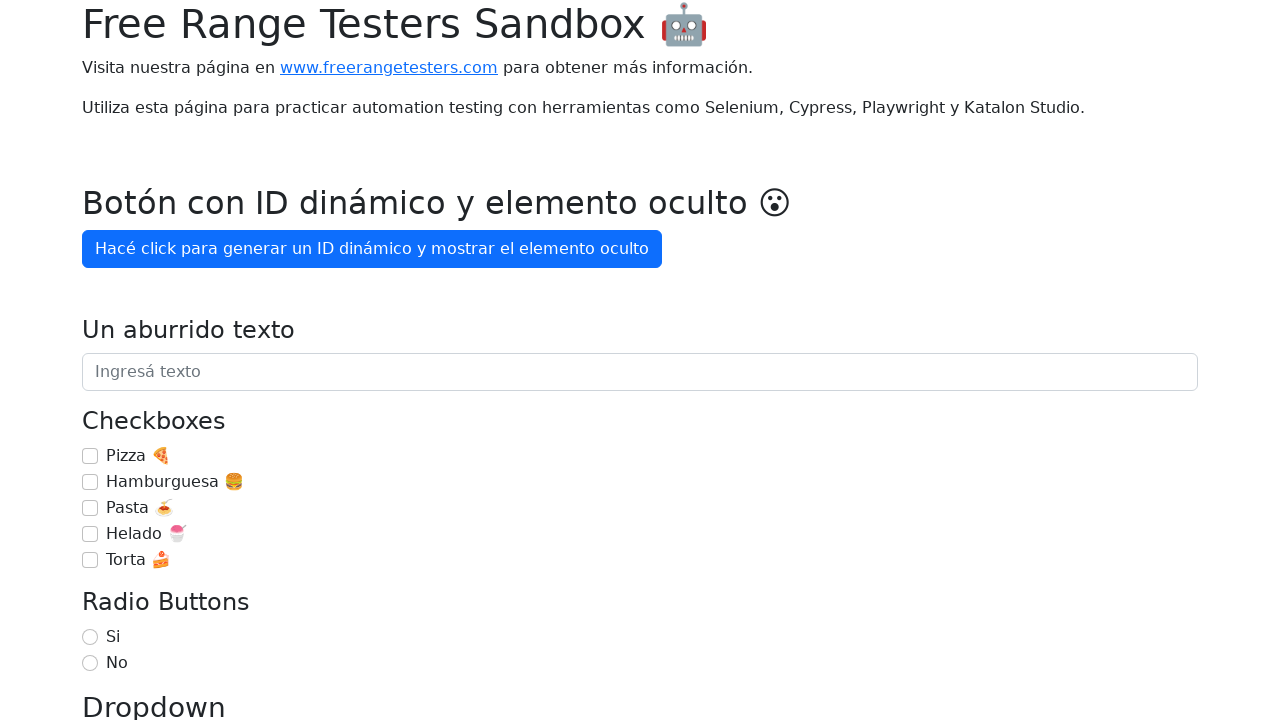

Checked the 'No' radio button at (90, 663) on internal:label="No"i
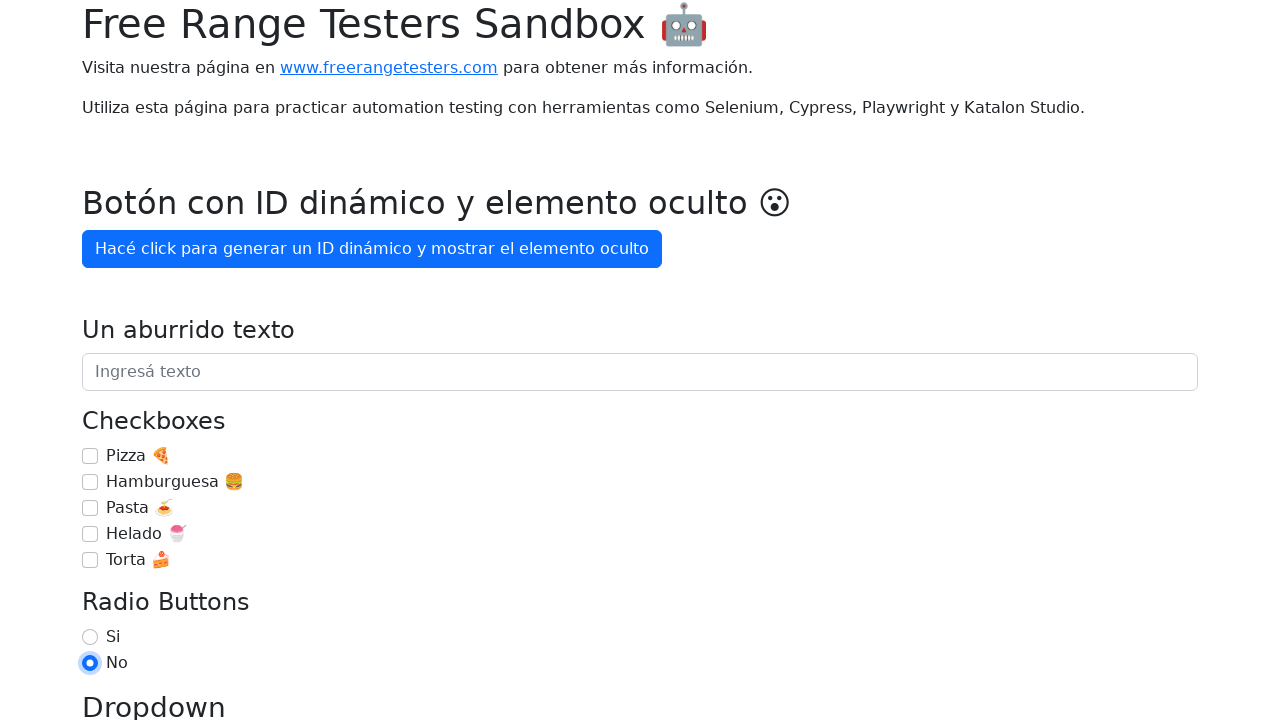

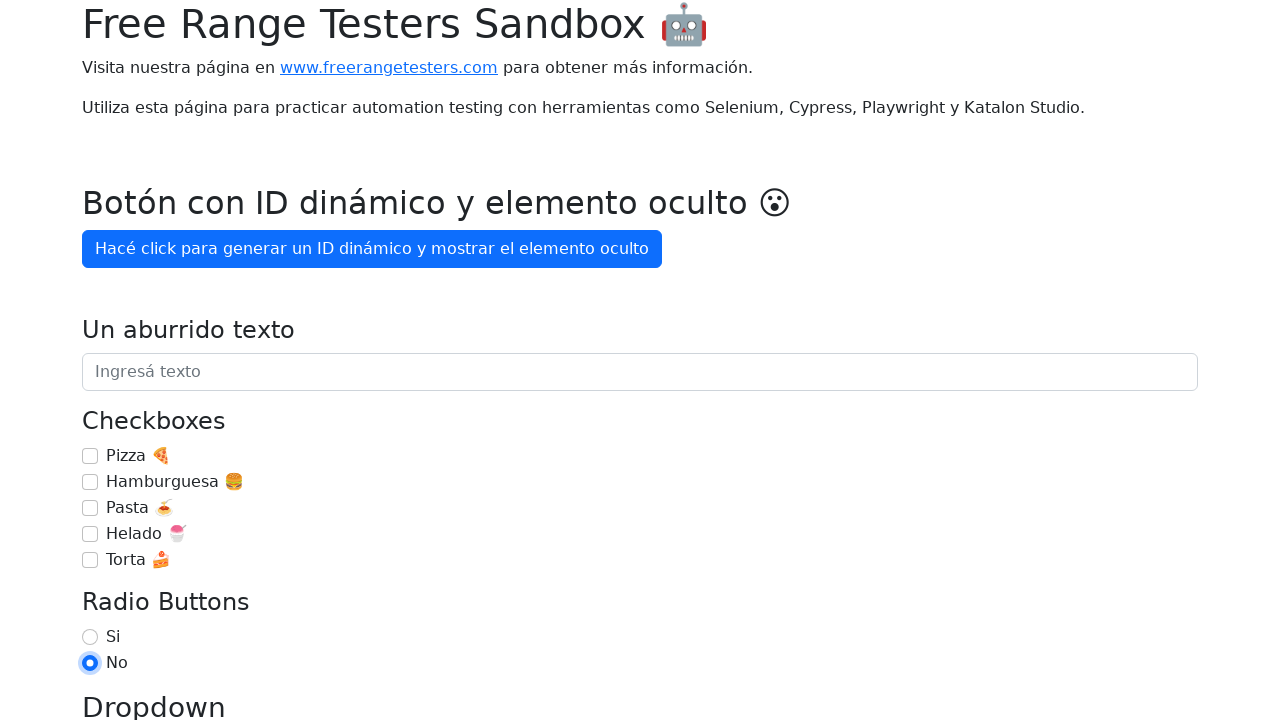